Navigates to W3Schools CSS table page and verifies the presence of specific country data in the HTML table by searching through table cells.

Starting URL: https://www.w3schools.com/css/css_table.asp

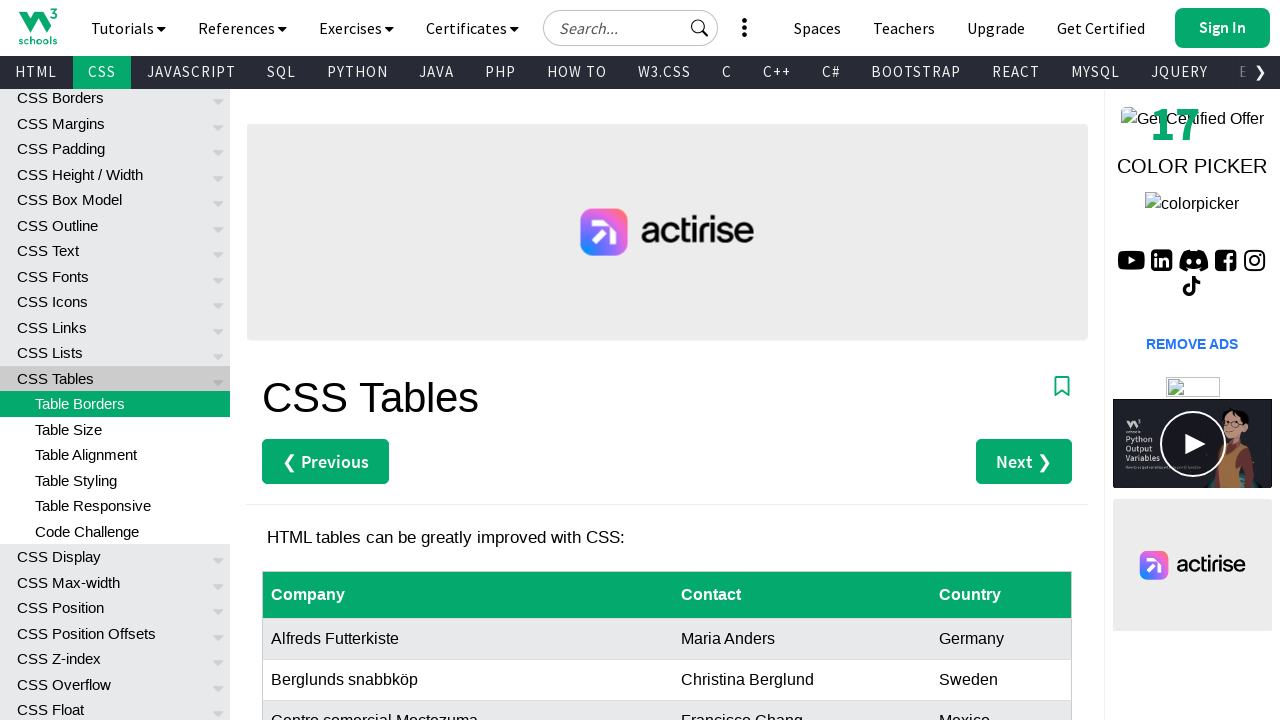

Navigated to W3Schools CSS table page
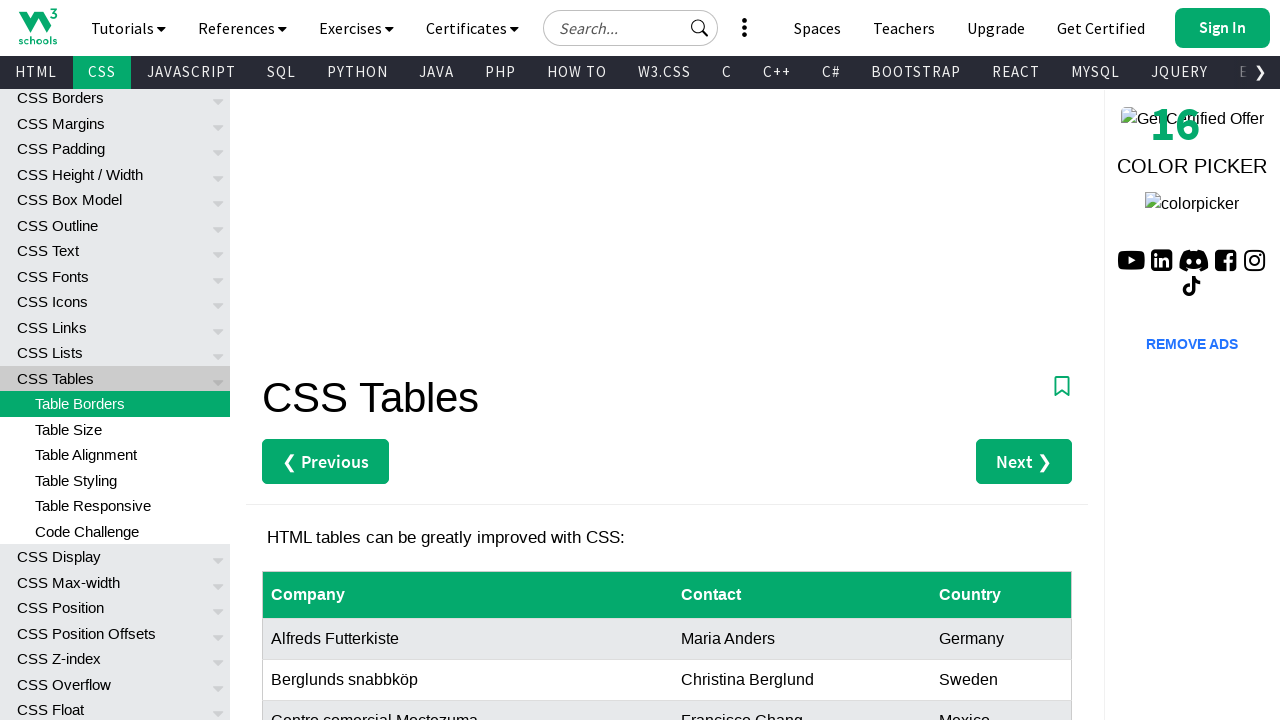

Customers table is visible
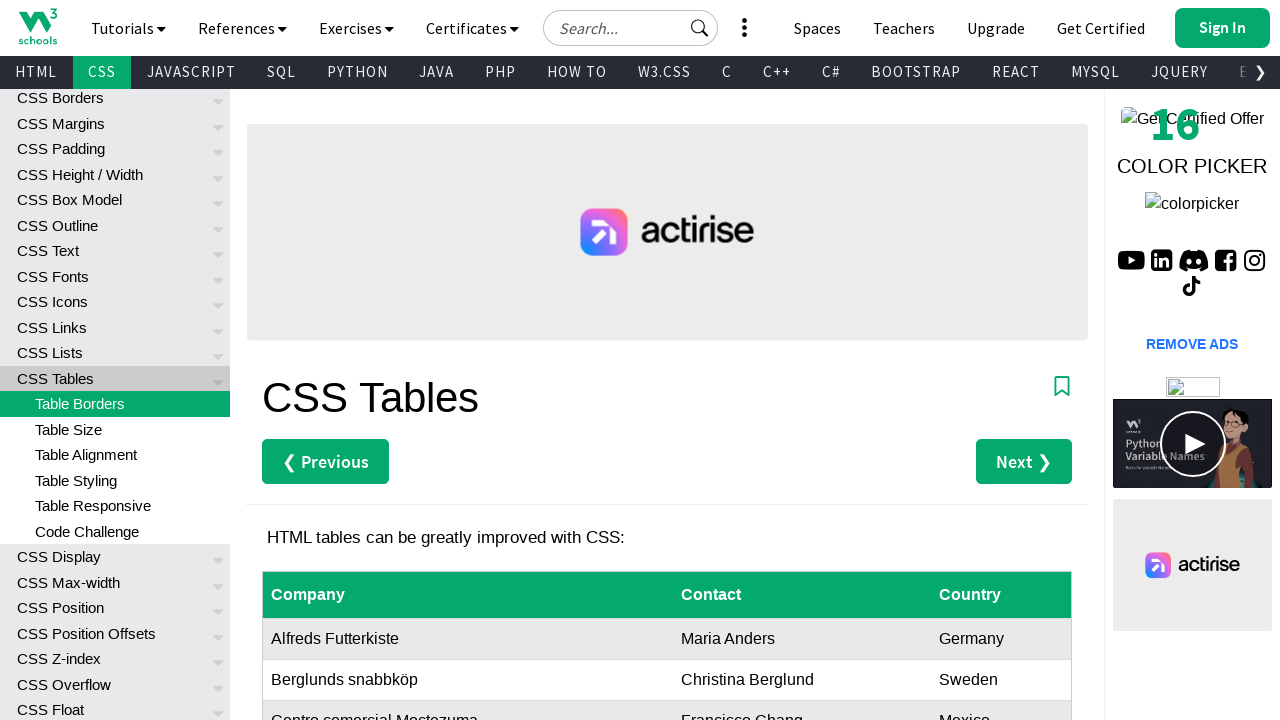

Located Sweden cell in the table
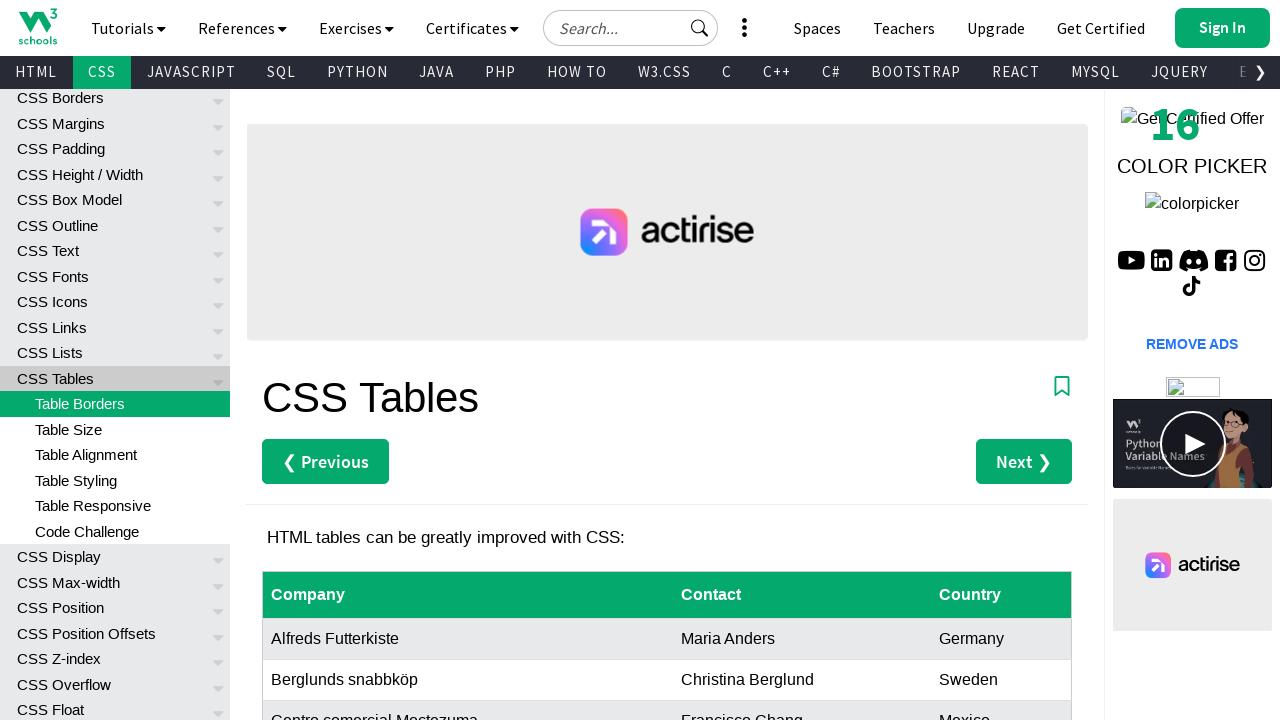

Sweden cell is visible in the table
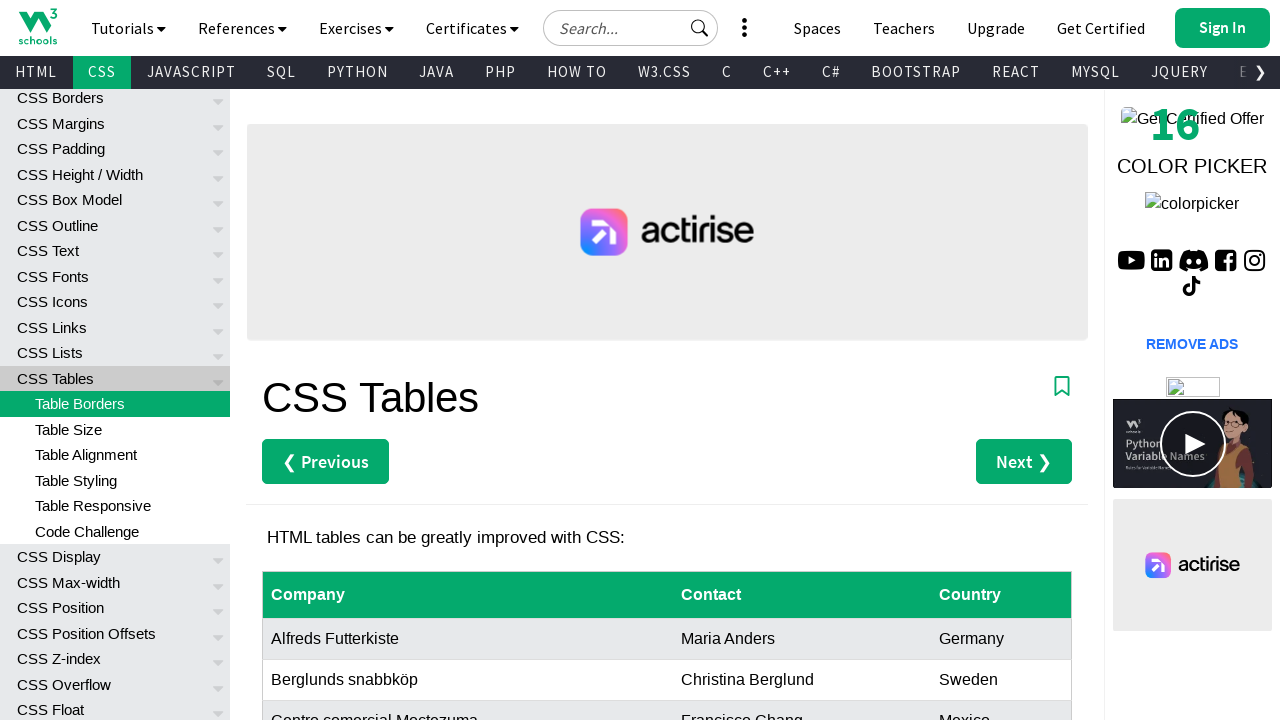

Located UK cell in the table
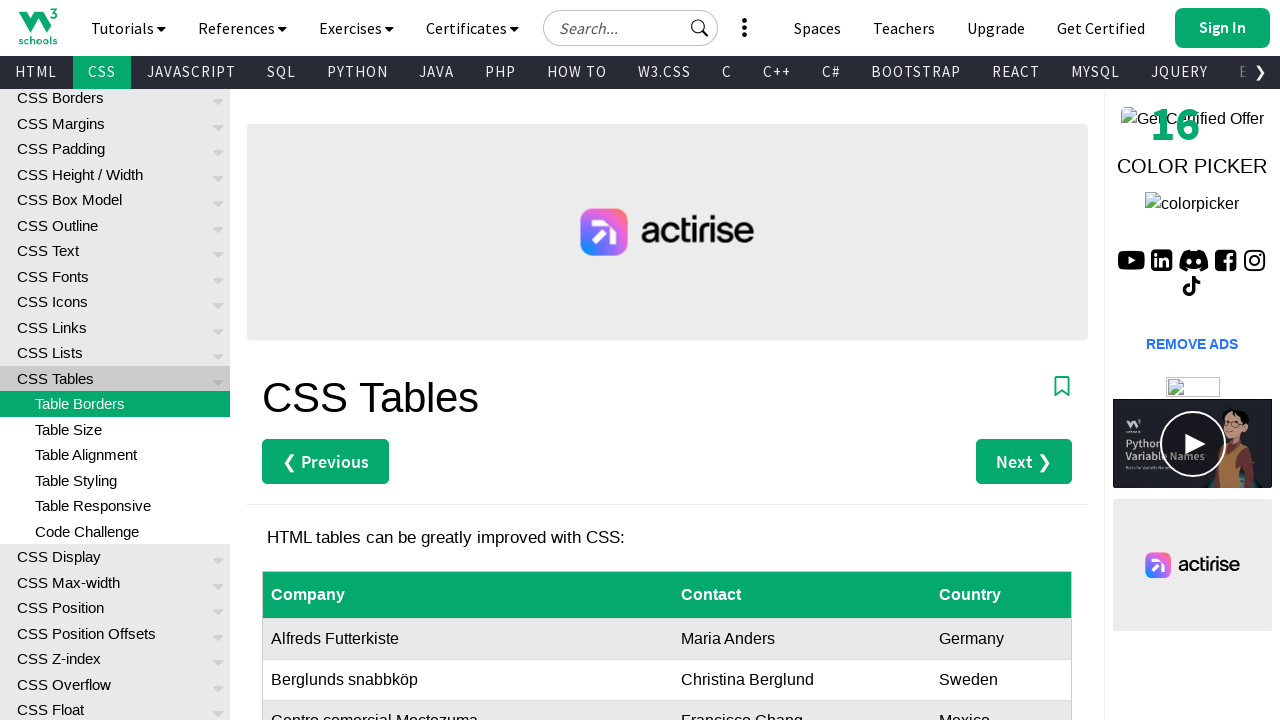

UK cell is visible in the table
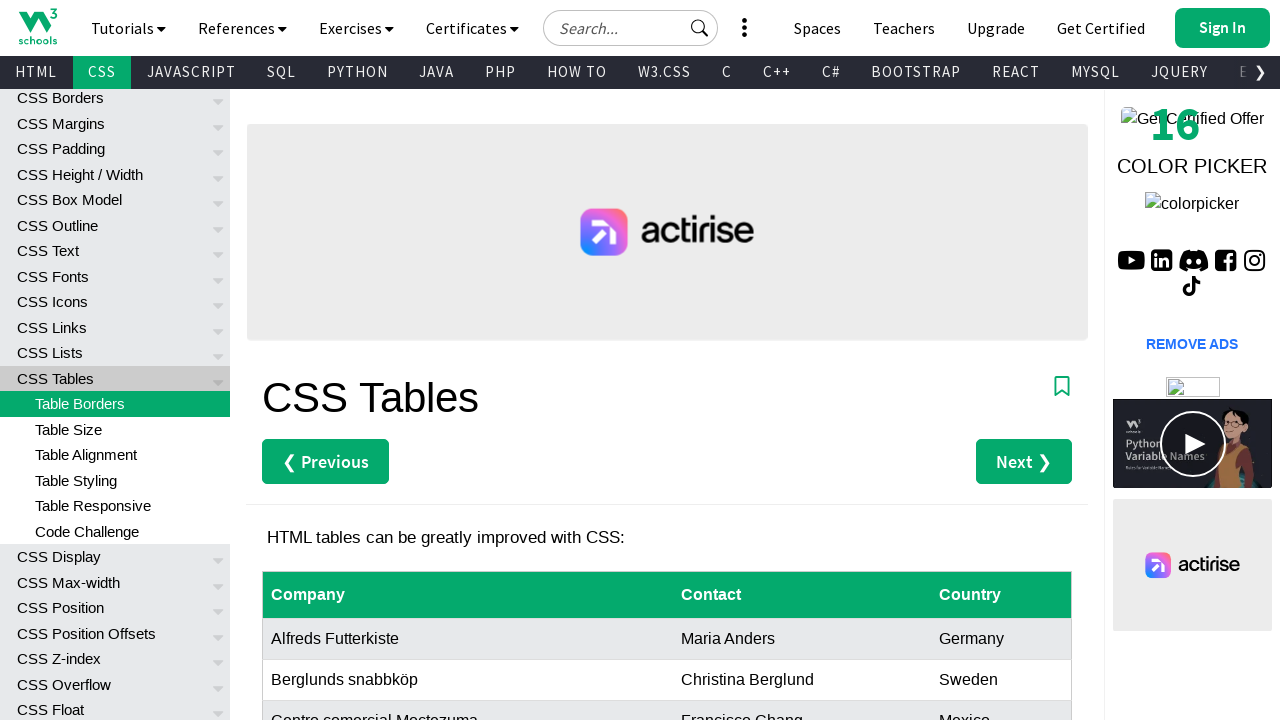

Located Italy cell in the table
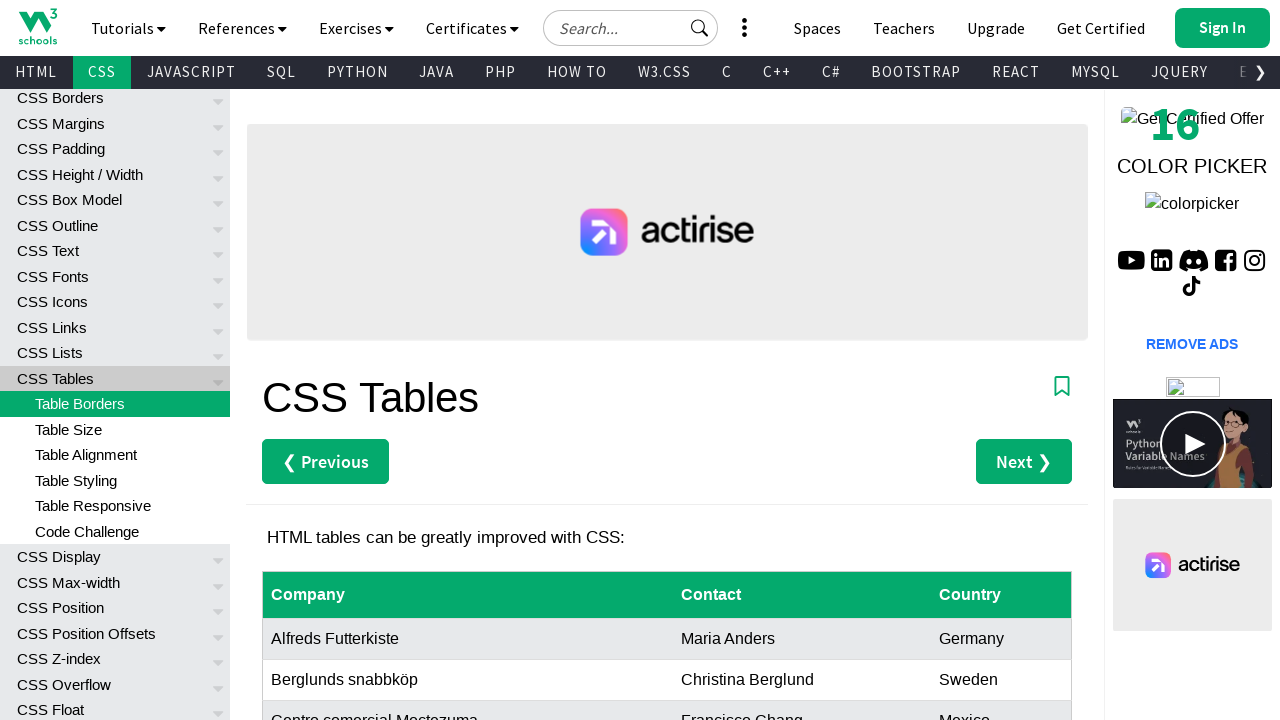

Italy cell is visible in the table
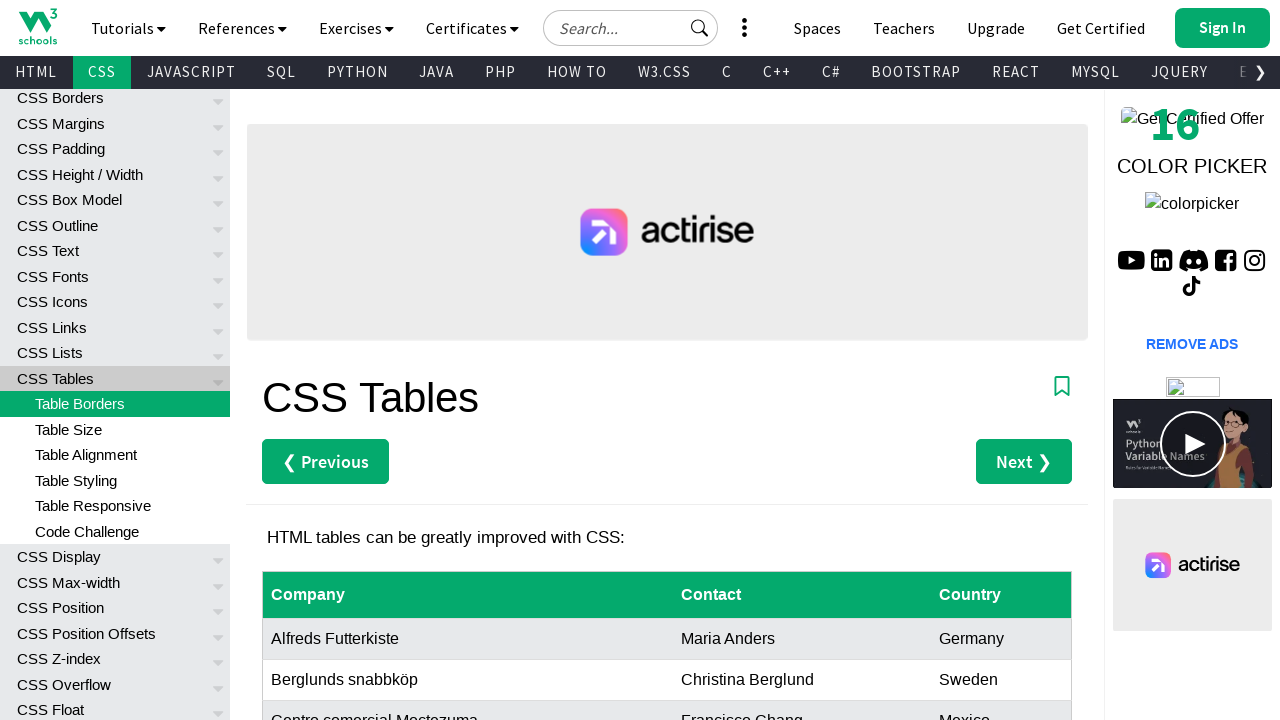

Located specific table cell at row 2, column 3
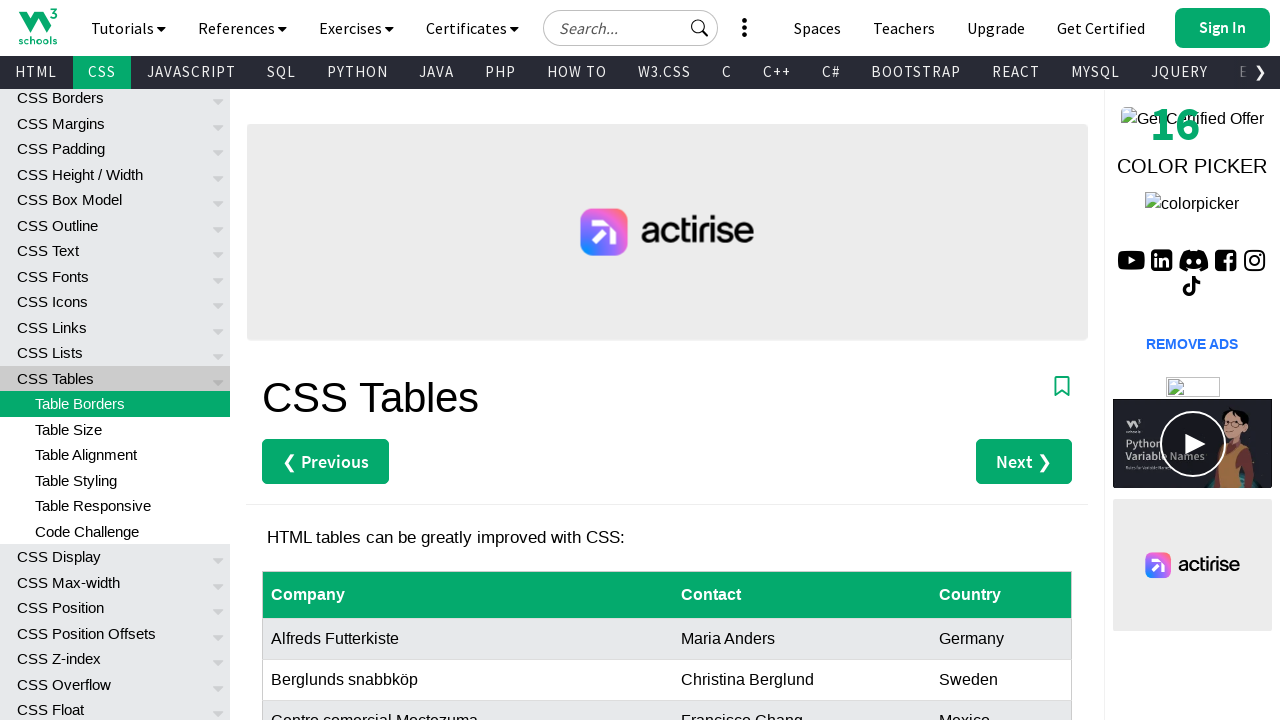

Table cell at row 2, column 3 is visible
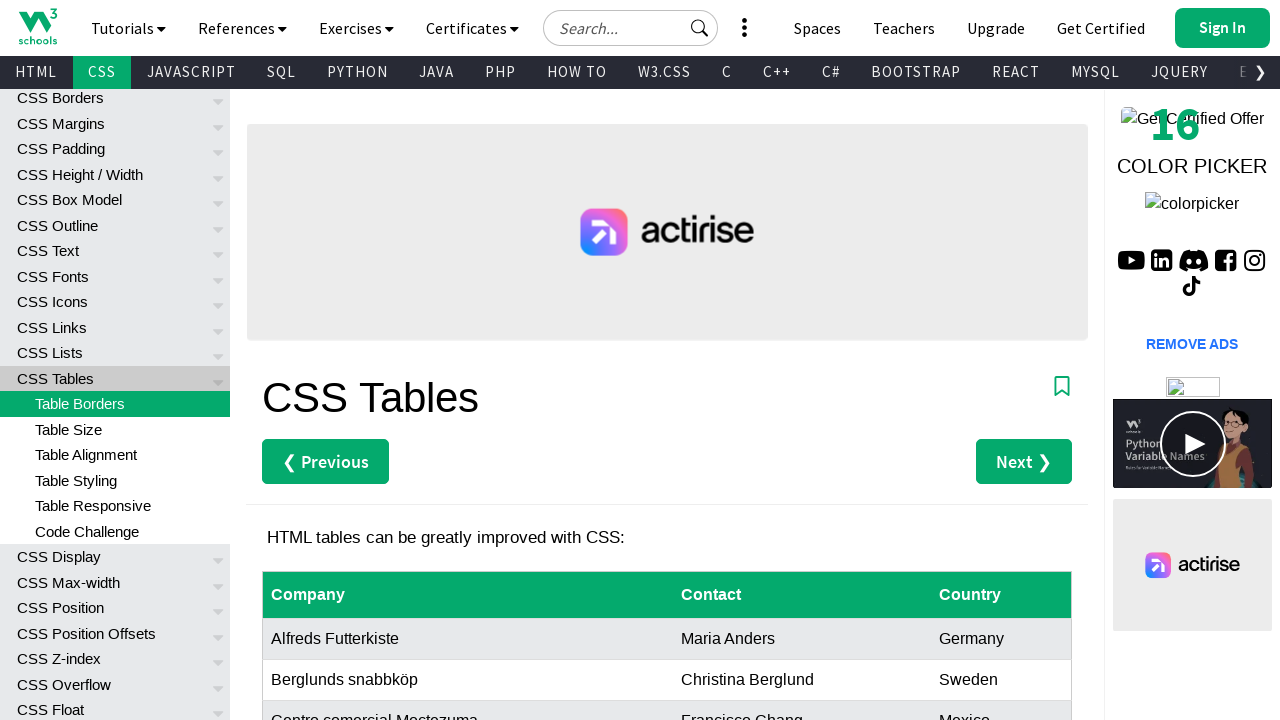

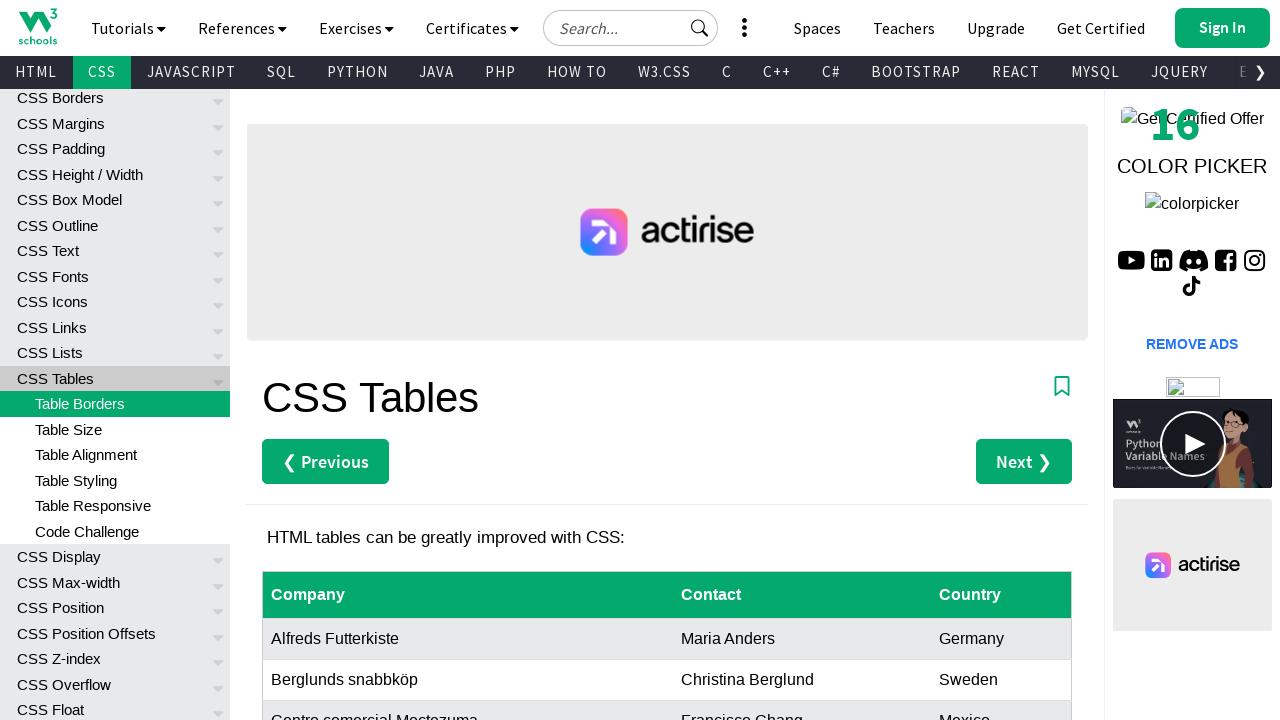